Tests form interaction on a math puzzle page by extracting a value from an element attribute, calculating an answer using logarithm and sine functions, filling in the result, checking checkboxes, and submitting the form.

Starting URL: http://suninjuly.github.io/get_attribute.html

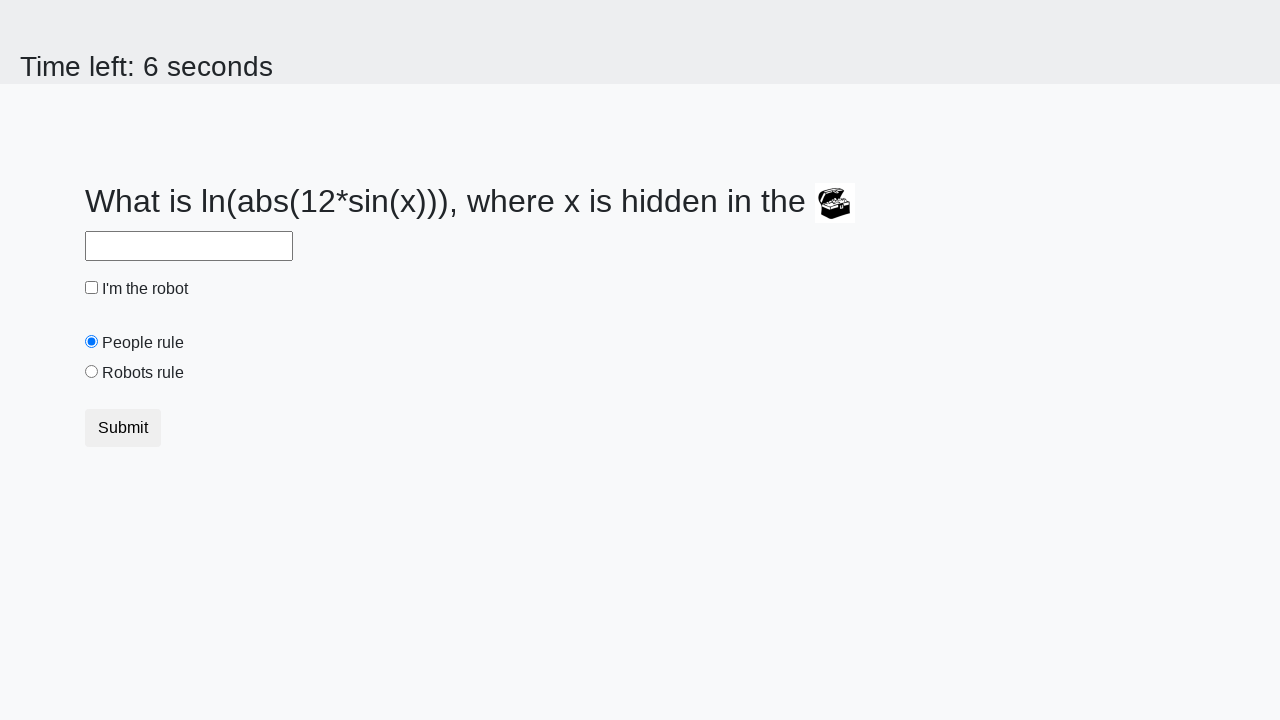

Extracted 'valuex' attribute from treasure element
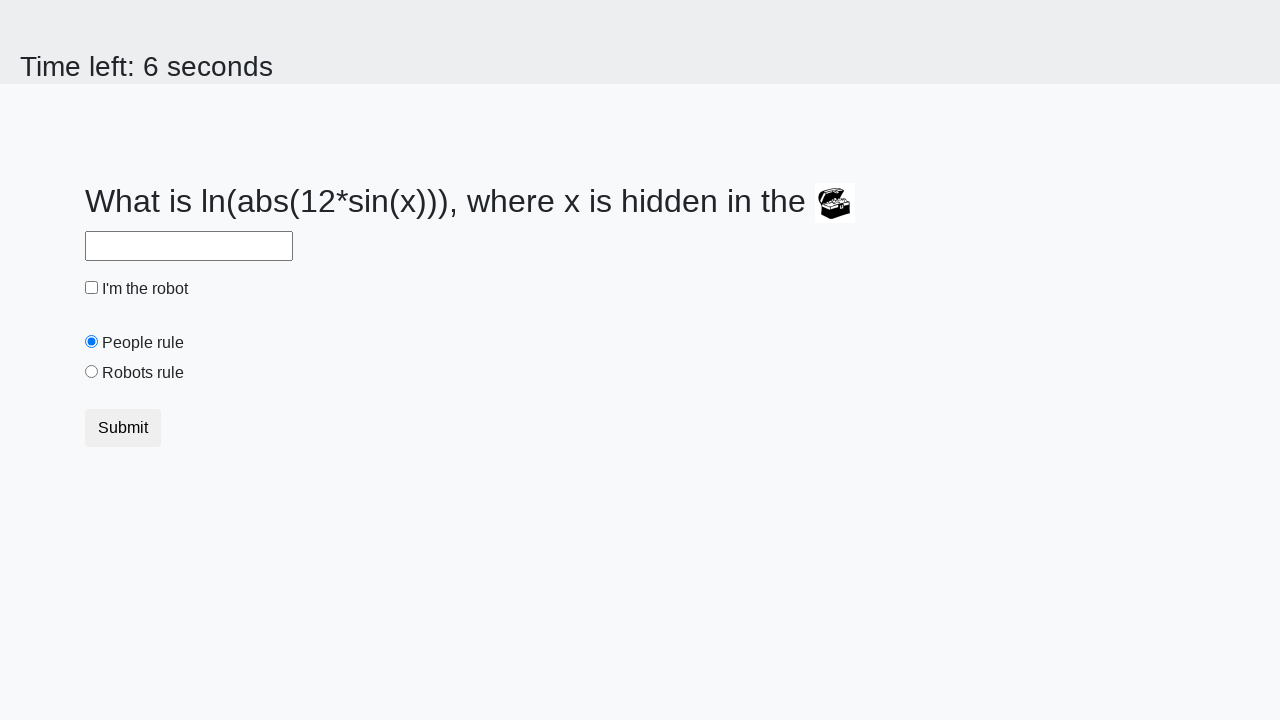

Calculated answer using logarithm and sine functions
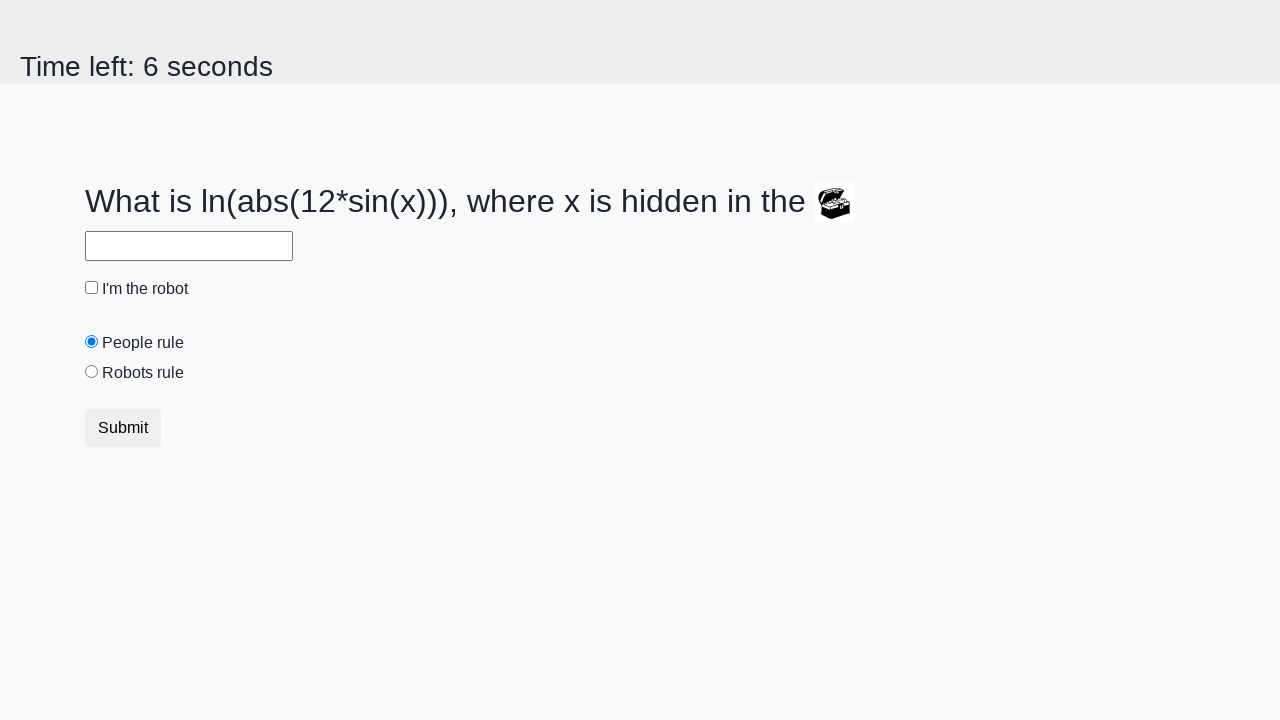

Filled answer field with calculated value on #answer
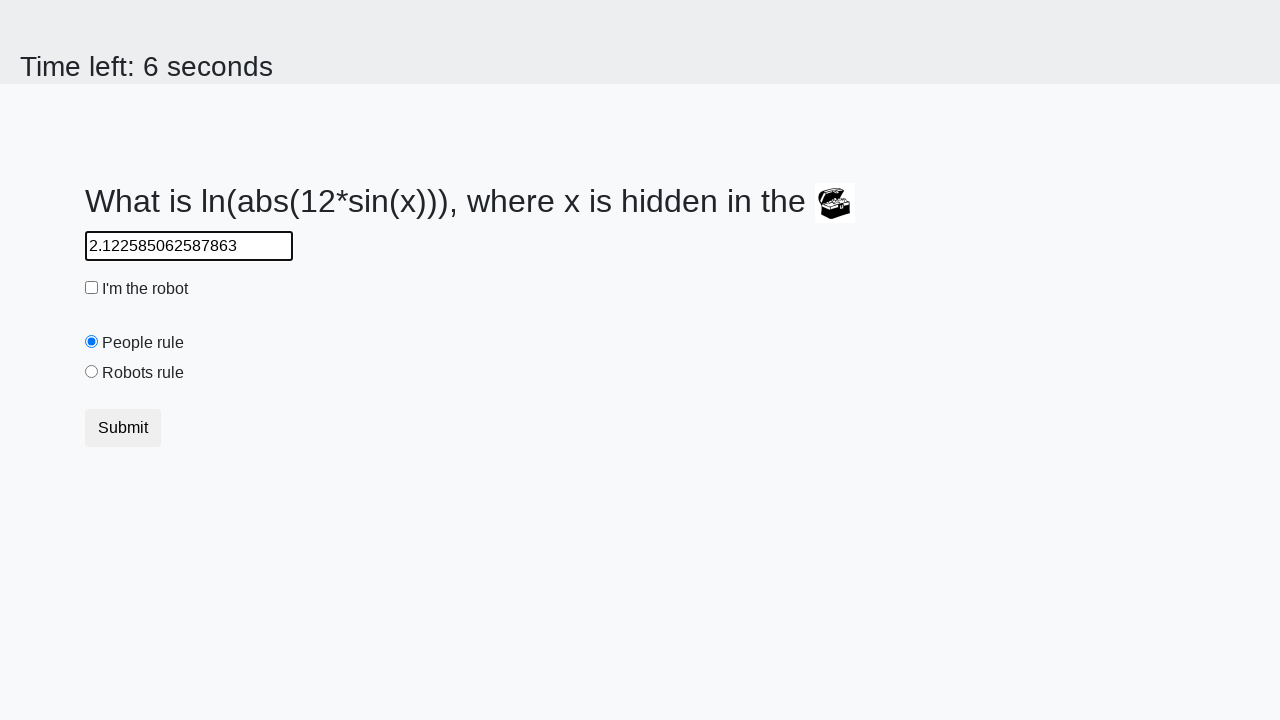

Clicked robot checkbox at (92, 288) on #robotCheckbox
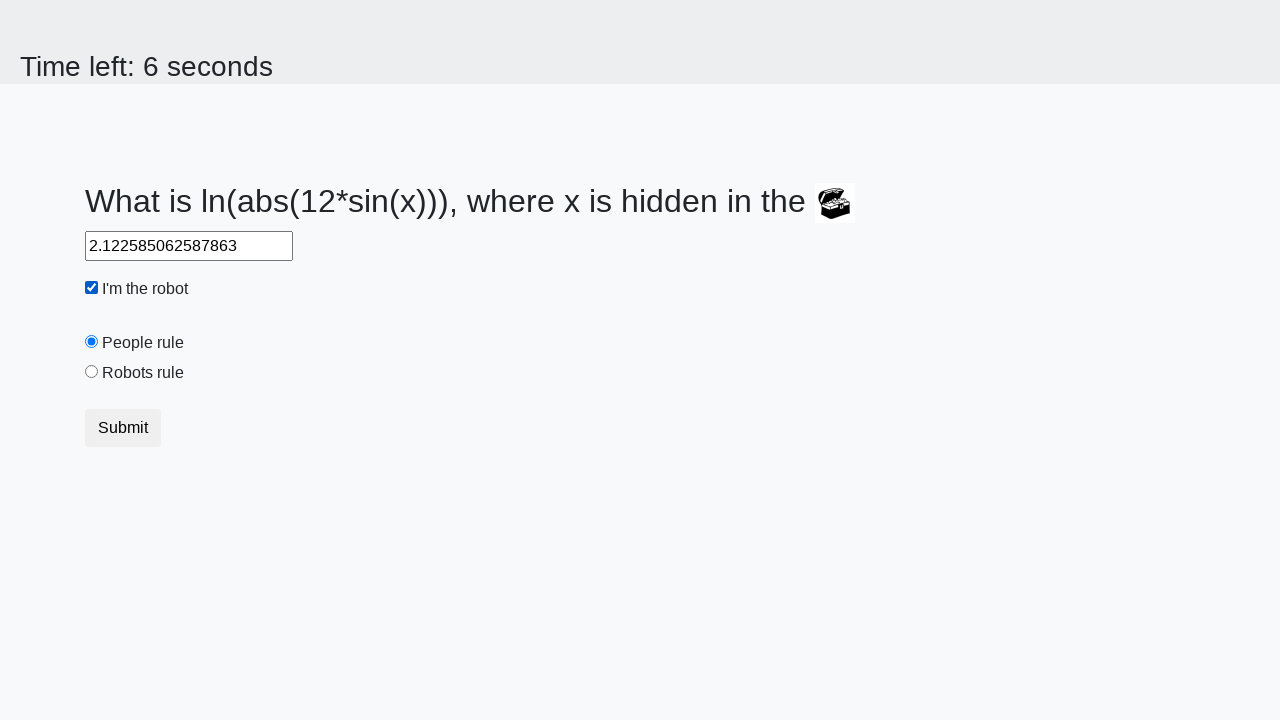

Clicked robots rule checkbox at (92, 372) on #robotsRule
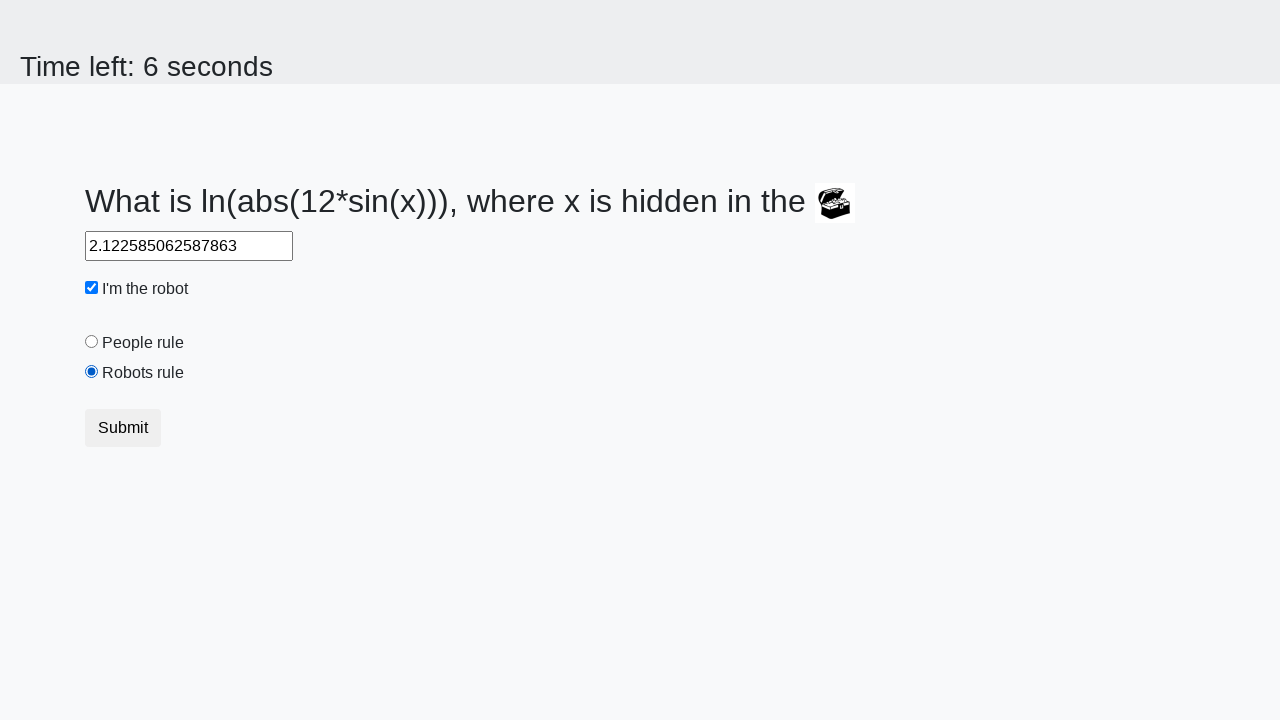

Clicked submit button to submit form at (123, 428) on .btn
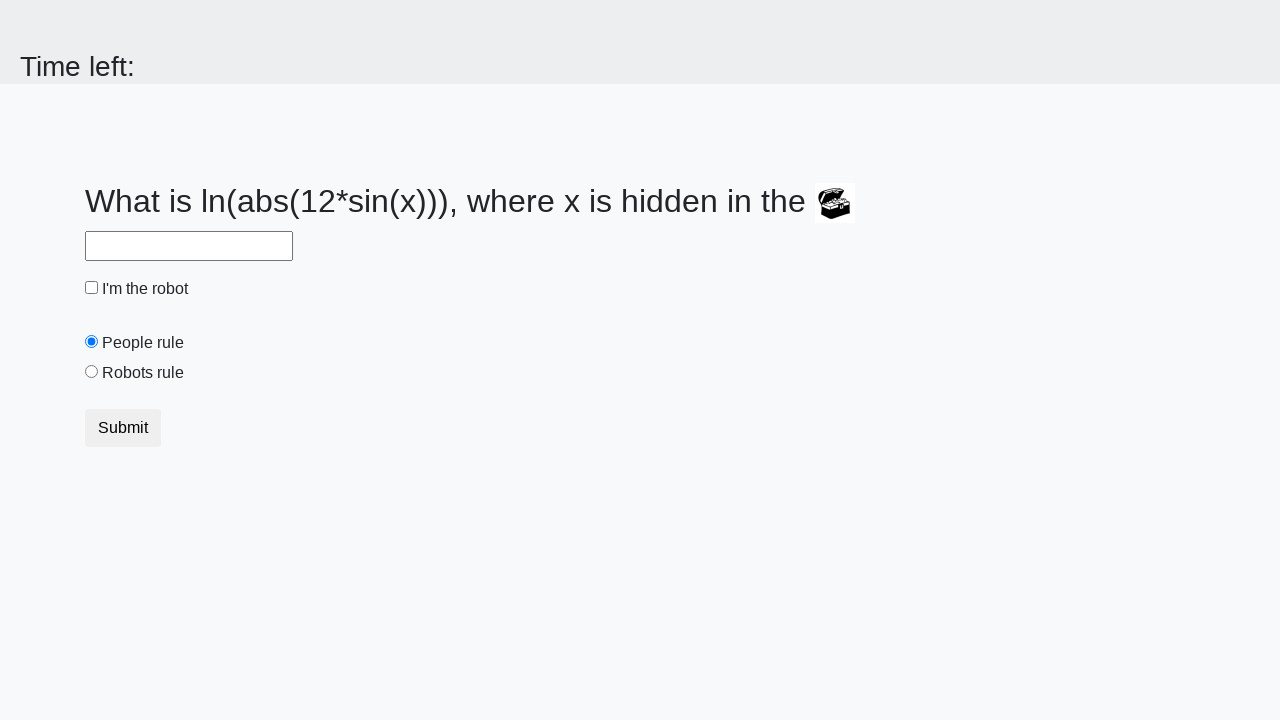

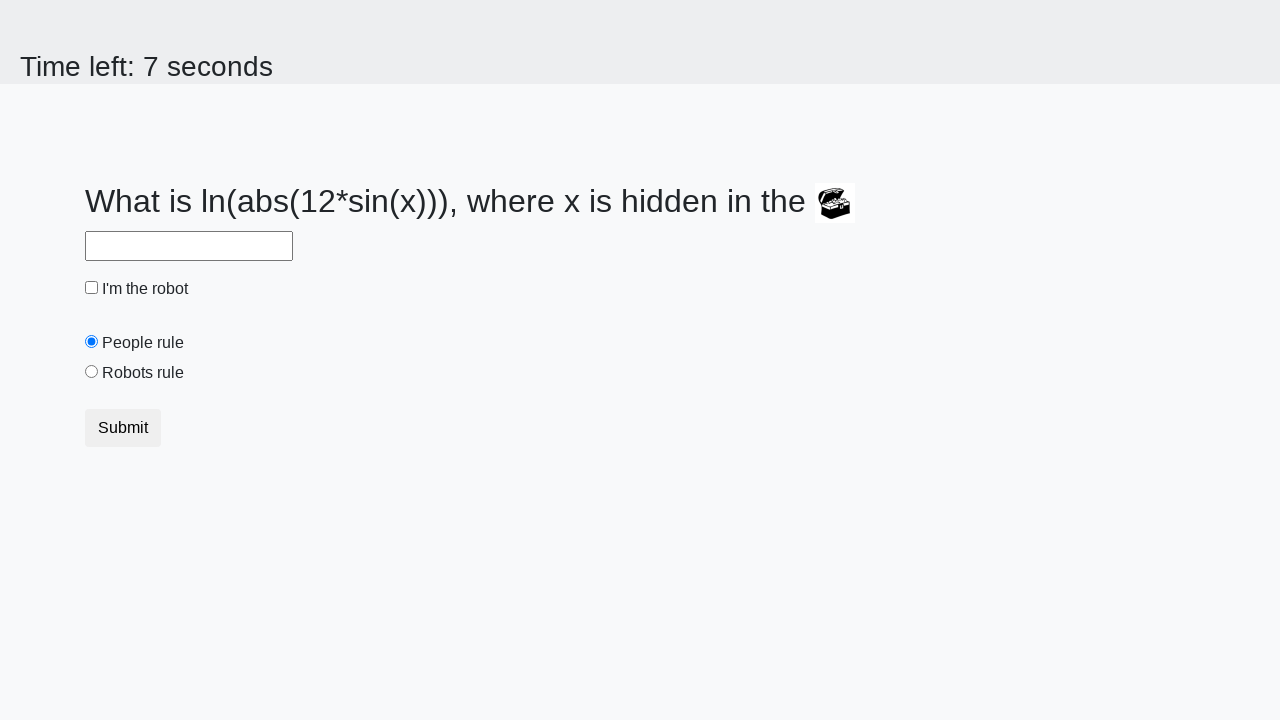